Tests right-click context menu functionality by performing a right-click action on an element, selecting an option from the context menu, and handling the resulting alert

Starting URL: https://swisnl.github.io/jQuery-contextMenu/demo/menu-title.html

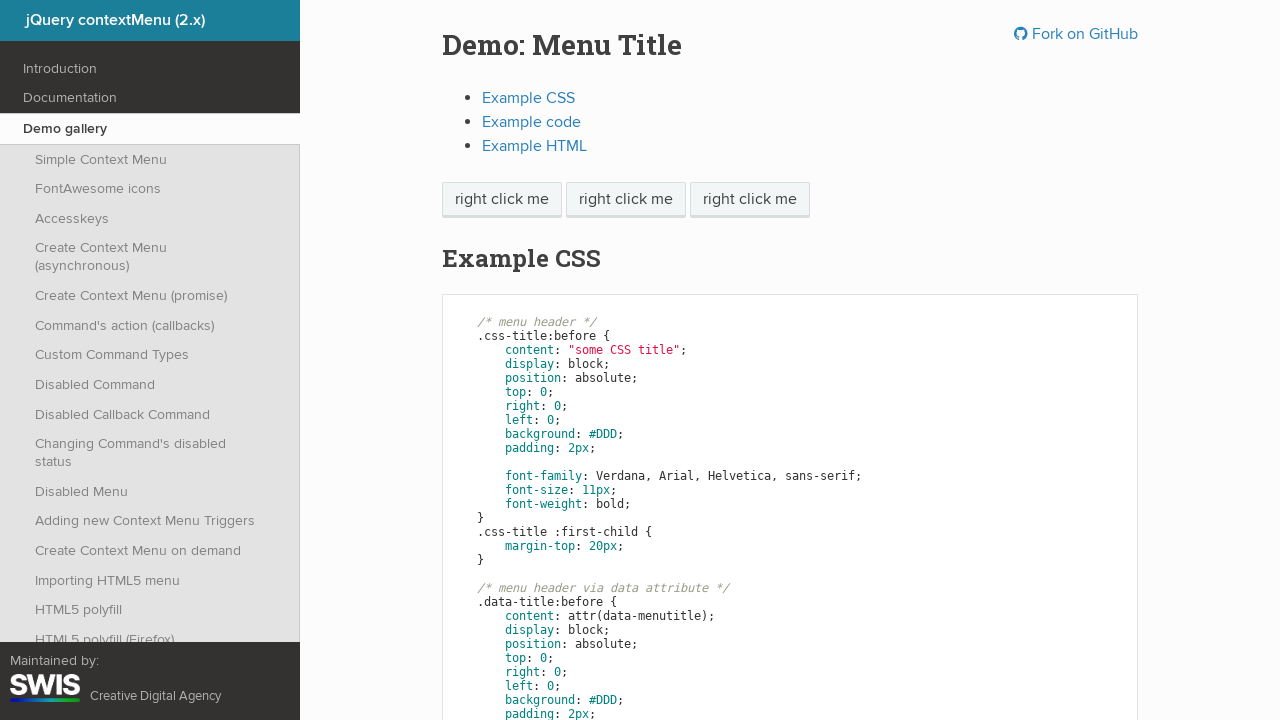

Located the element to right-click
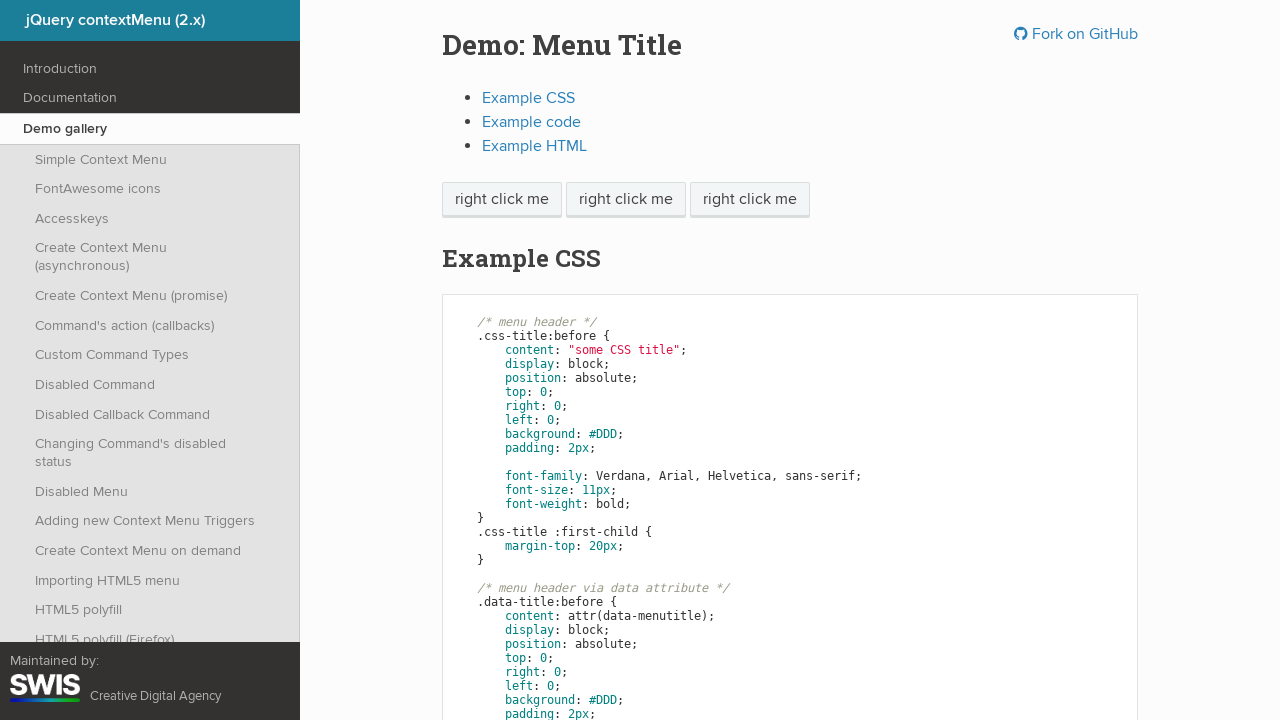

Performed right-click action on the element at (502, 200) on xpath=//span[@class='context-menu-one btn btn-neutral']
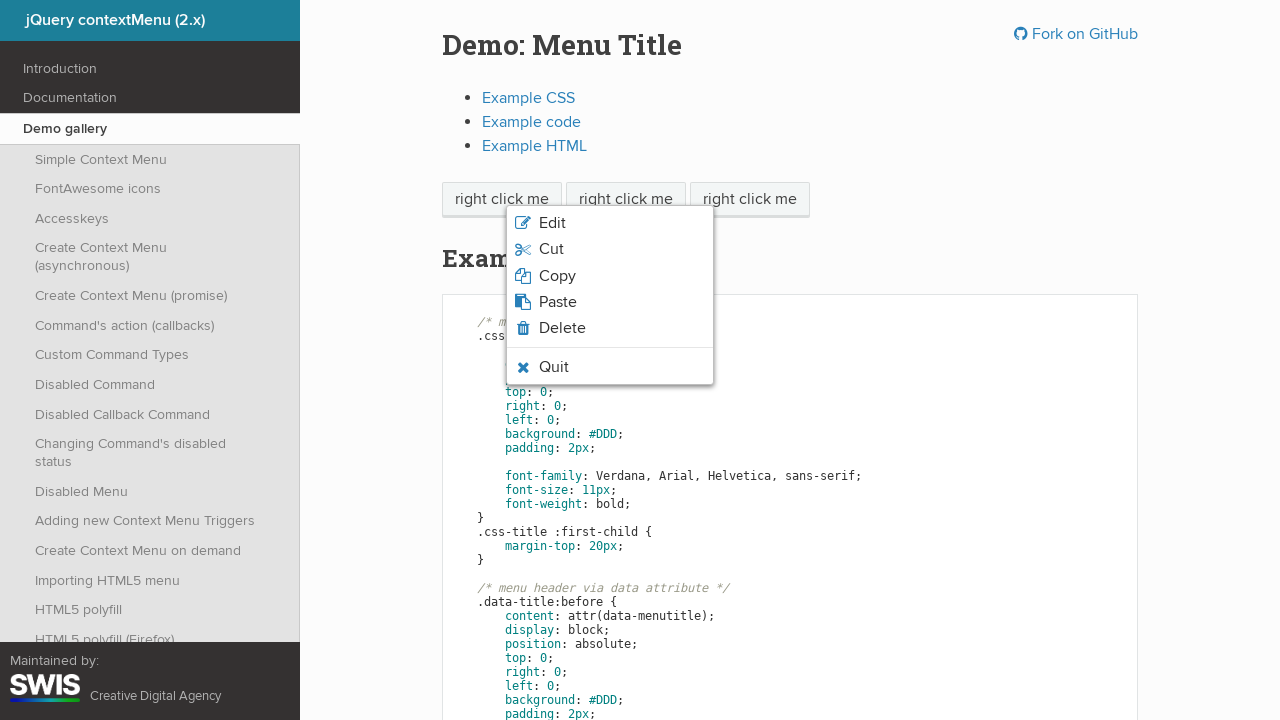

Clicked Edit option from context menu at (610, 223) on xpath=//li[@class='context-menu-item context-menu-icon context-menu-icon-edit']
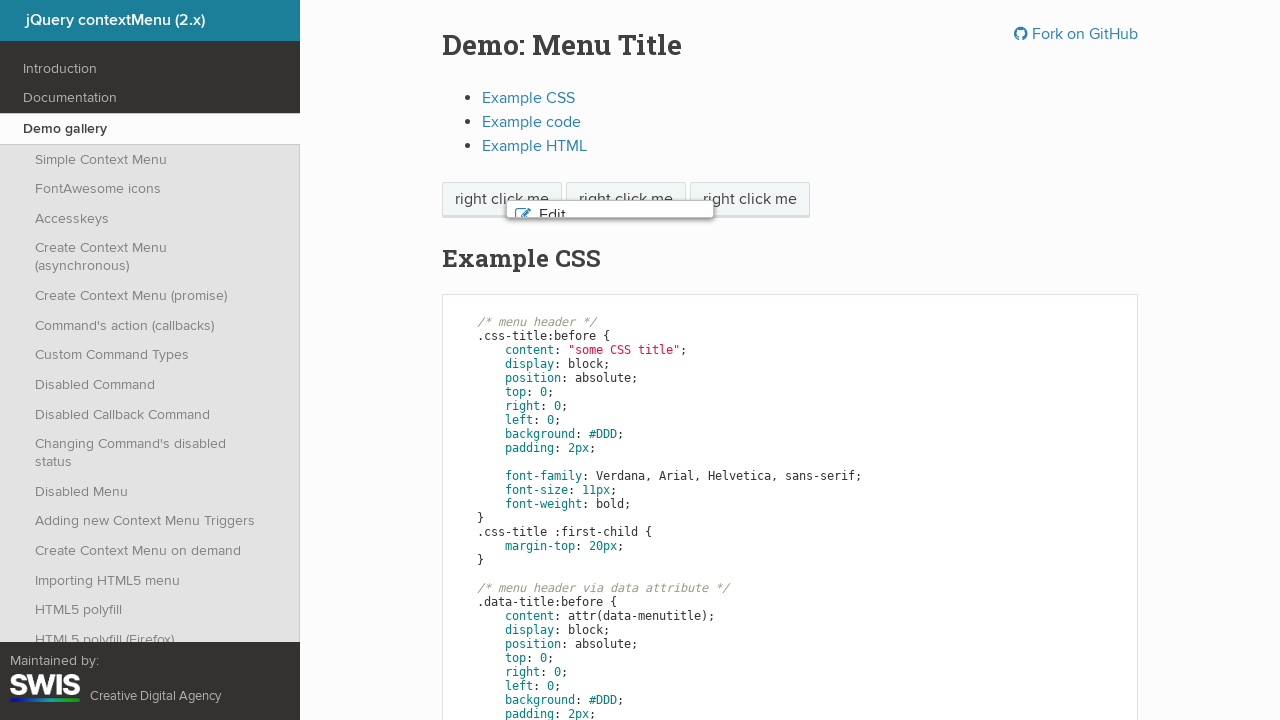

Set up dialog handler to accept alert
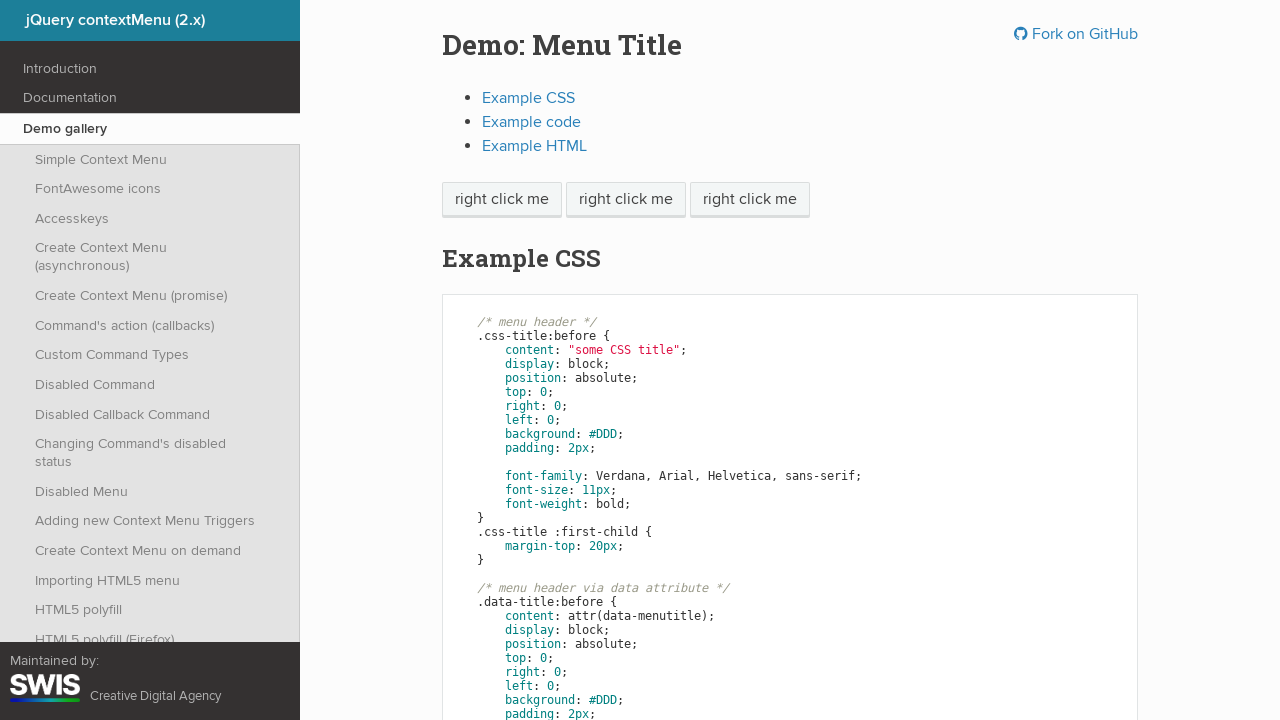

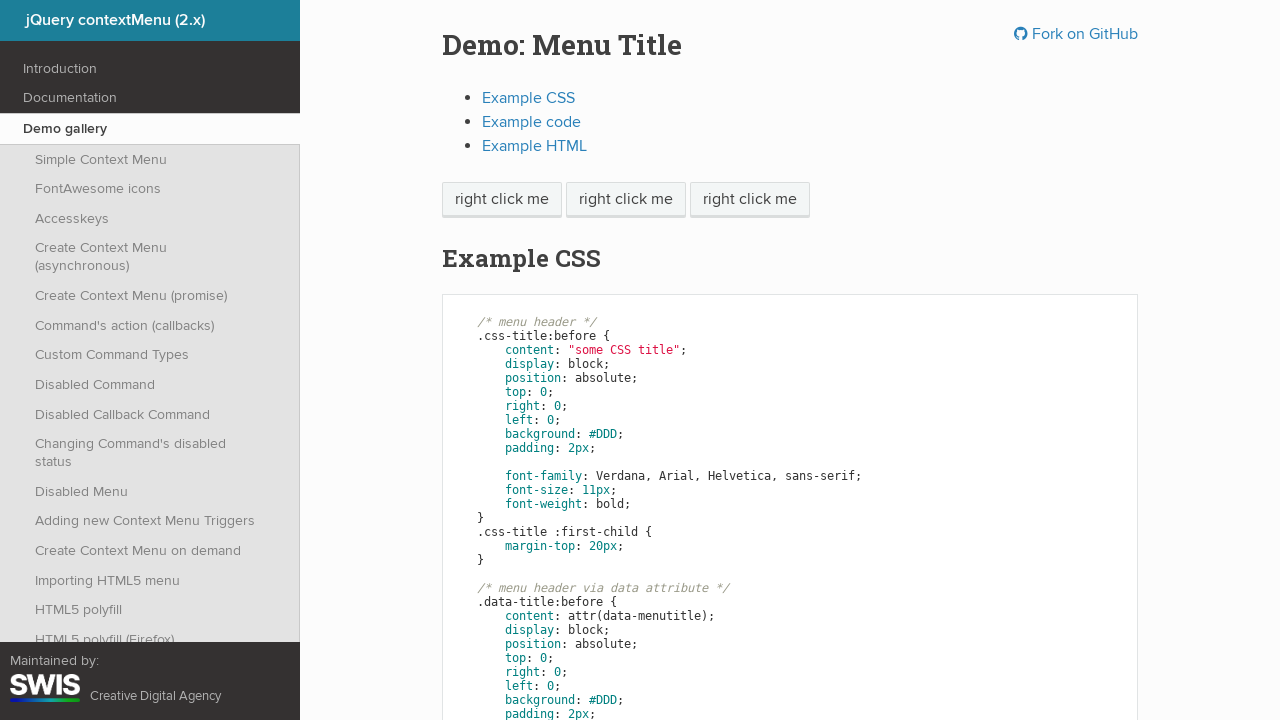